Tests the show/hide functionality of a text input field by checking visibility, entering text, and toggling the display state

Starting URL: https://rahulshettyacademy.com/AutomationPractice/

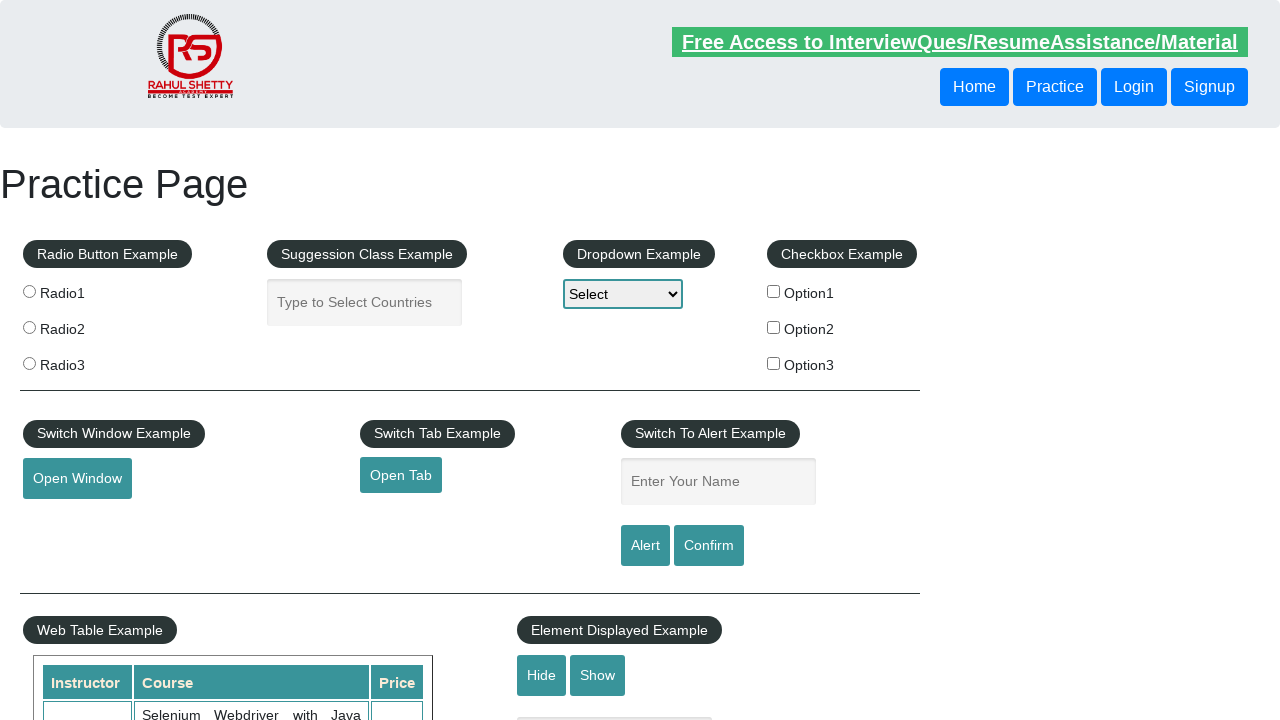

Navigated to AutomationPractice page
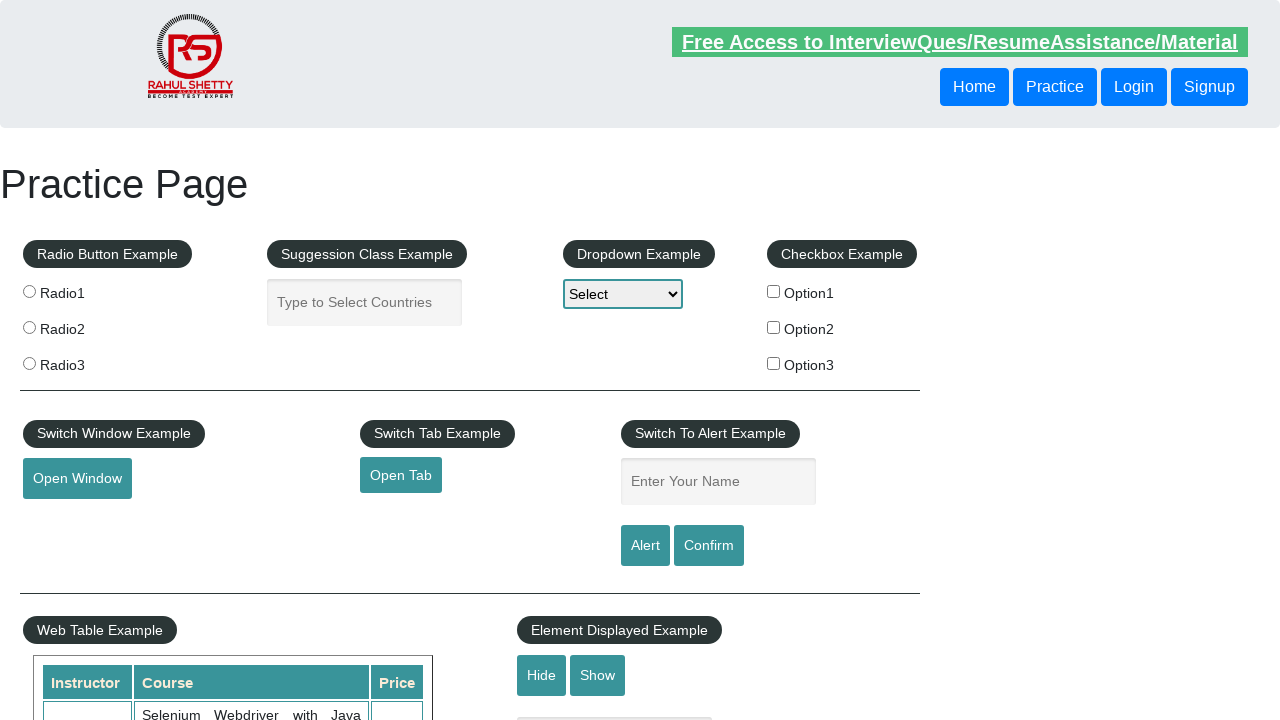

Text input field is visible
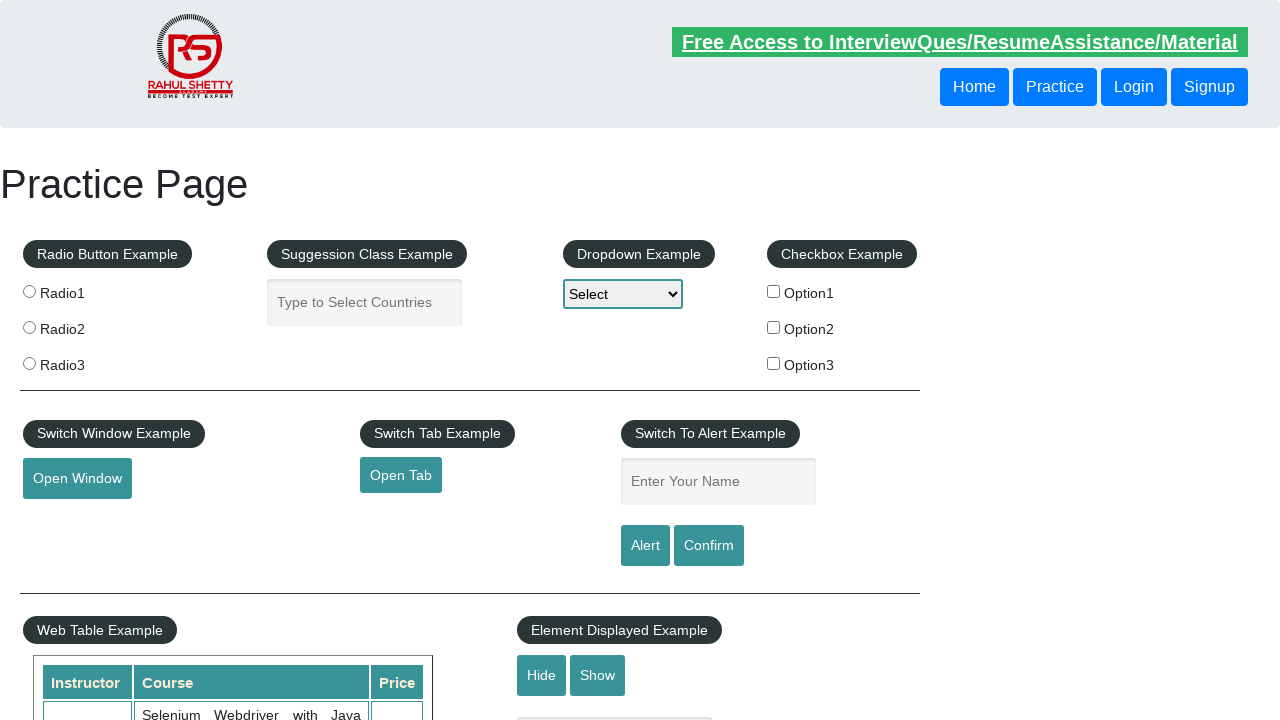

Entered 'test' into visible text input field on #displayed-text
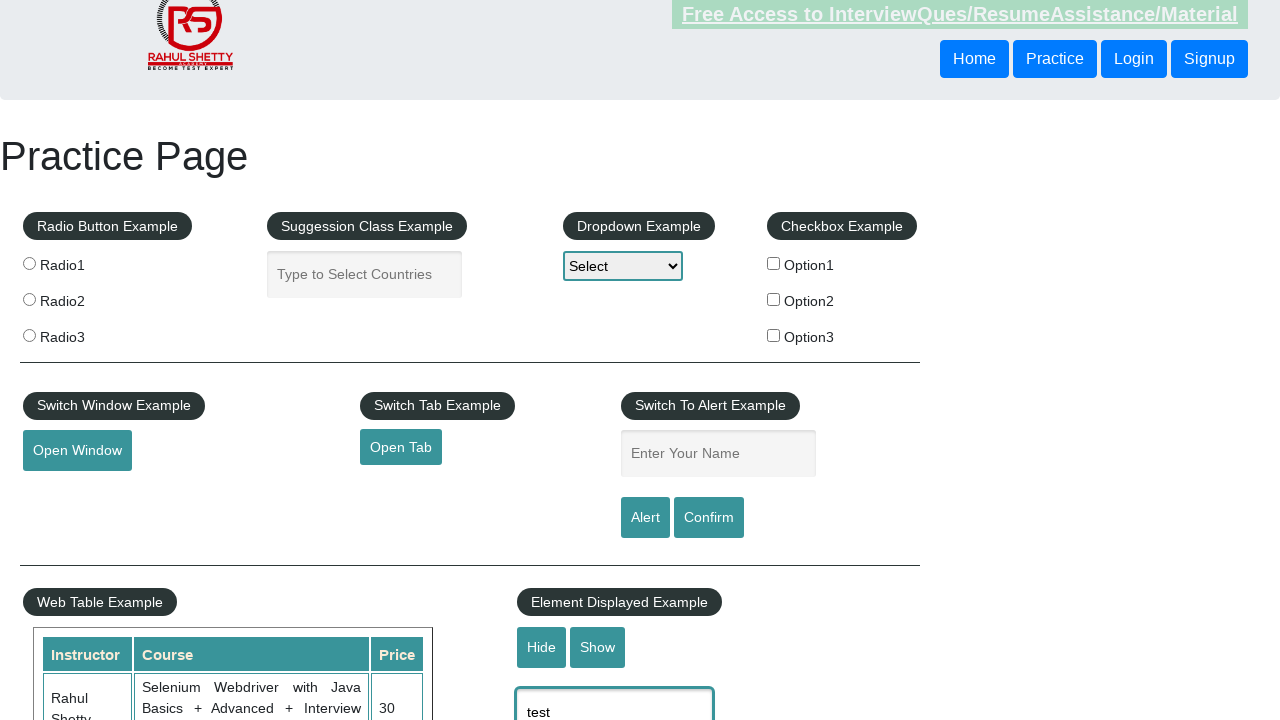

Clicked hide button to conceal text input field at (542, 647) on #hide-textbox
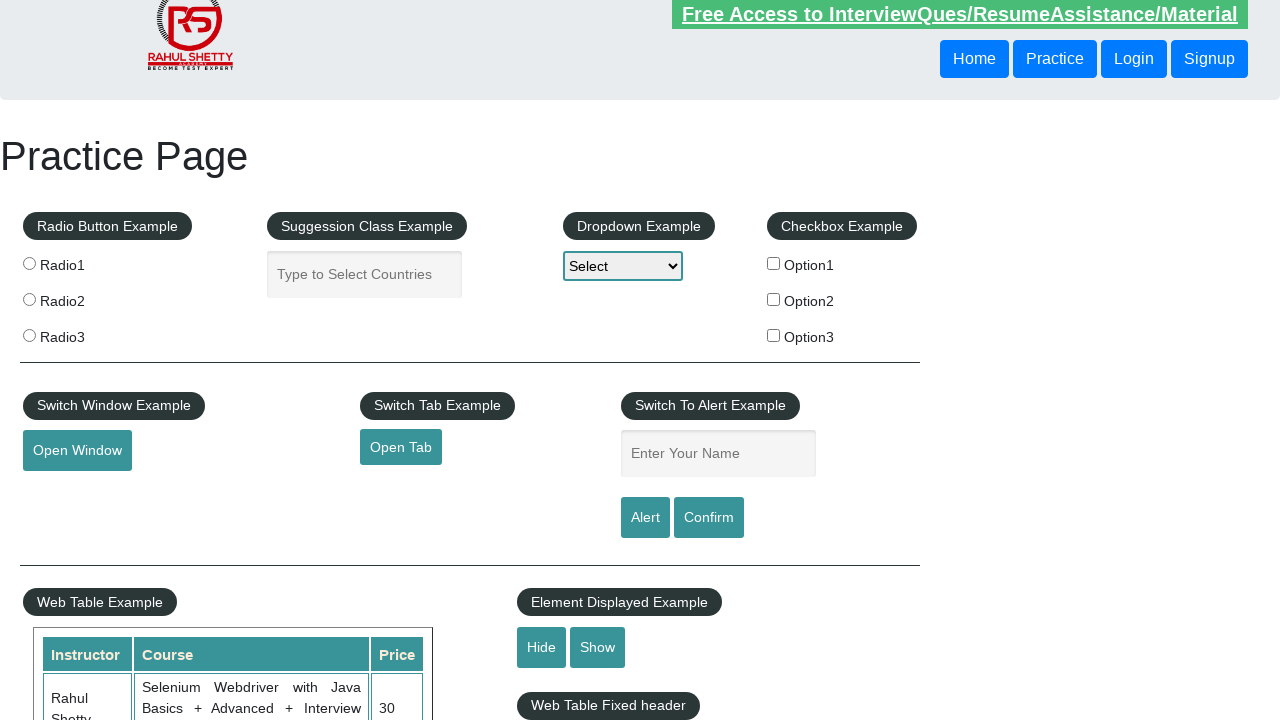

Clicked show button to reveal text input field again at (598, 647) on #show-textbox
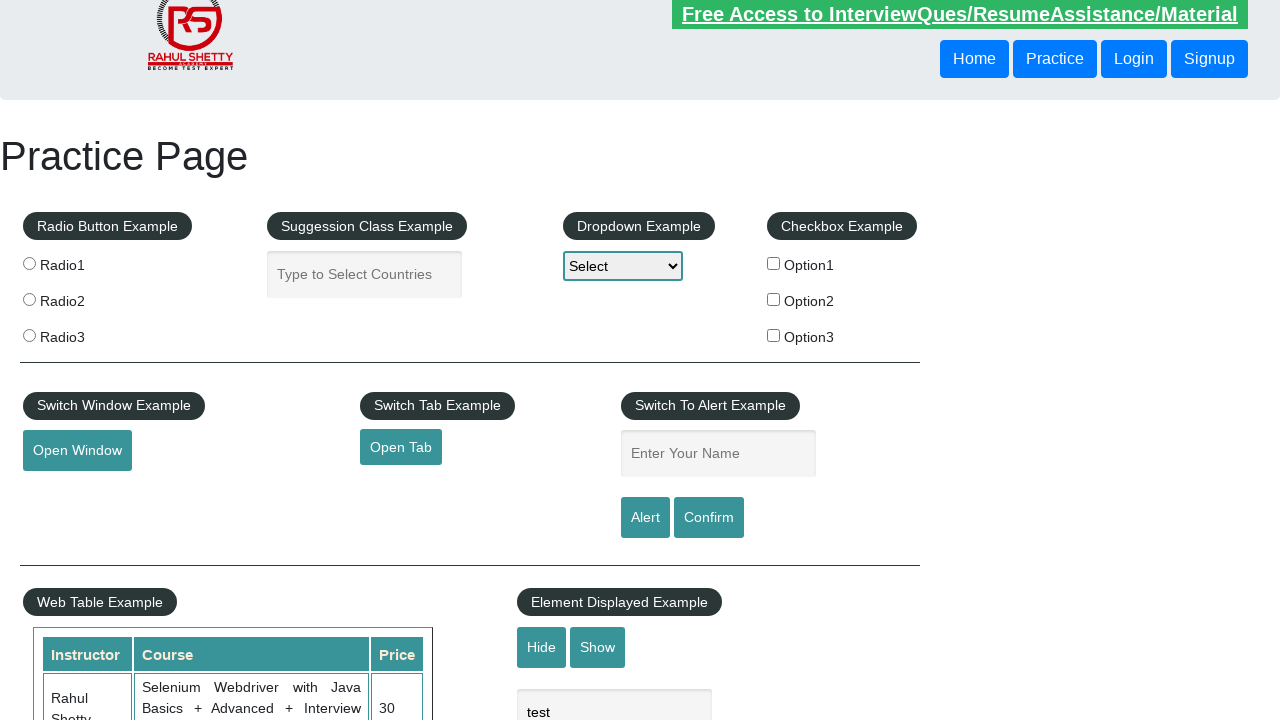

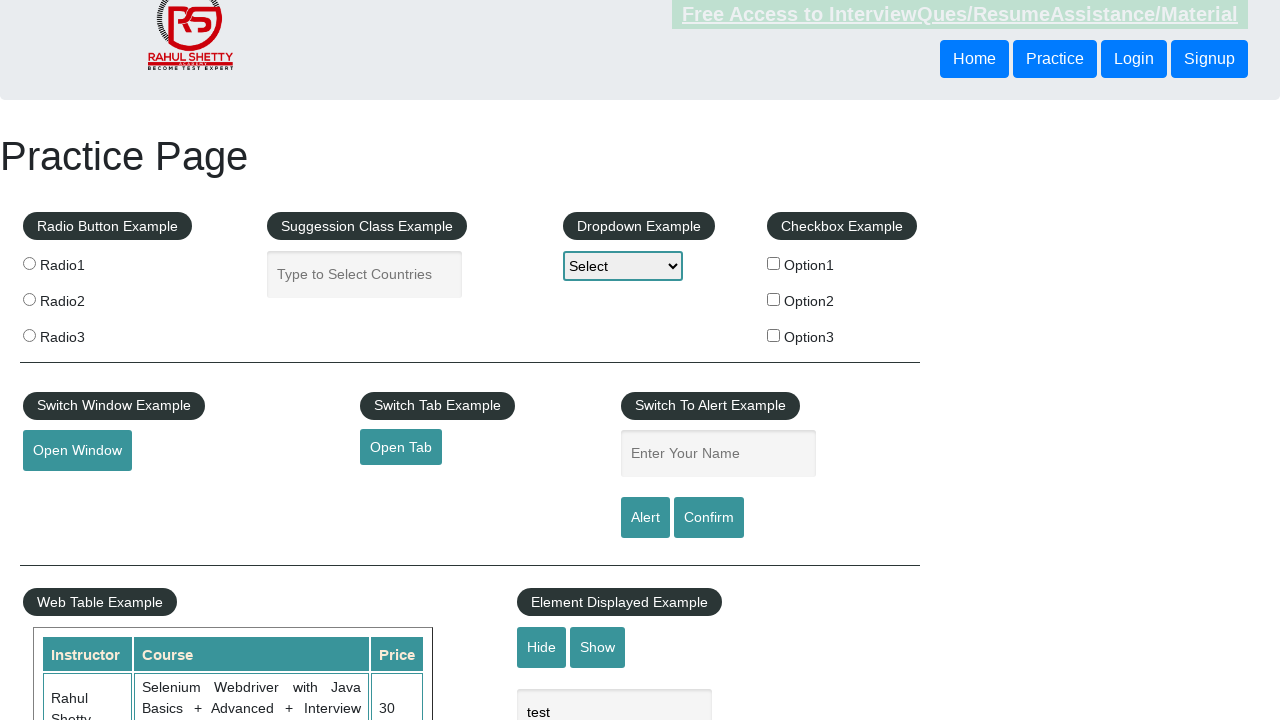